Tests window handling functionality by clicking a link that opens a new window and then iterating through all open windows

Starting URL: https://practice.cydeo.com/windows

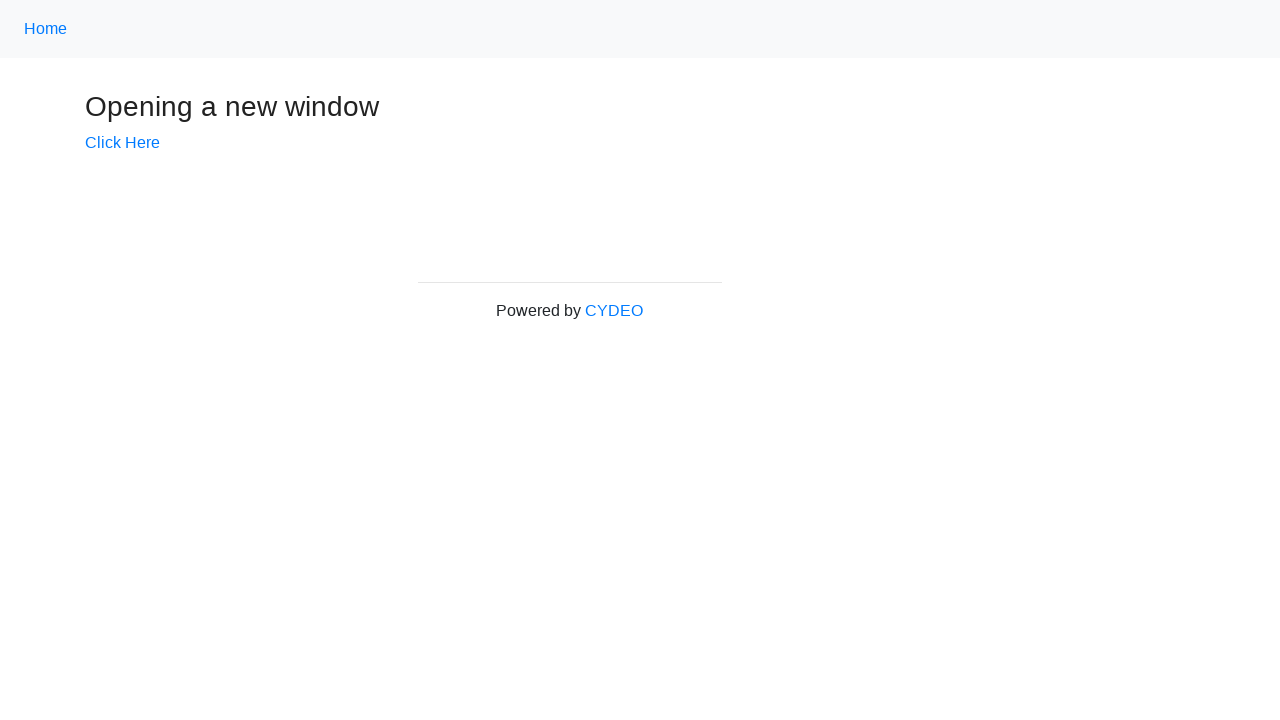

Clicked 'Click Here' link to open a new window at (122, 143) on a:has-text('Click Here')
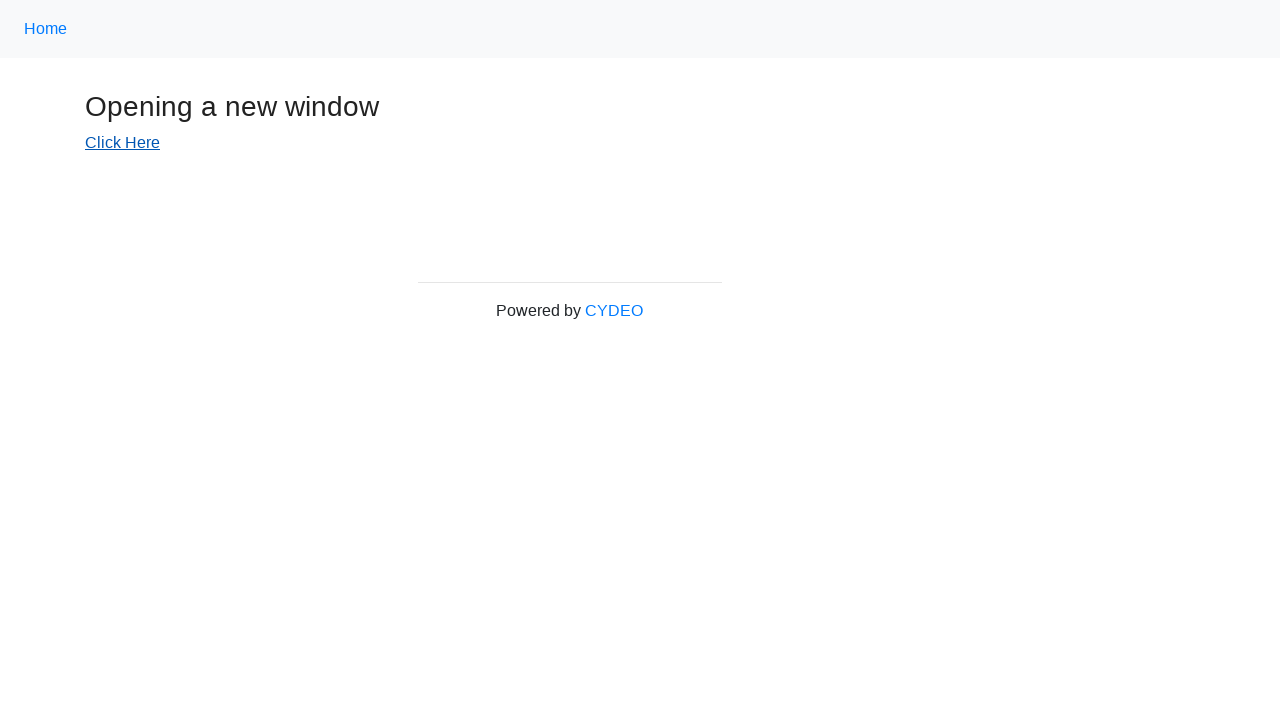

Clicked link and waited for new page to open in context at (122, 143) on a:has-text('Click Here')
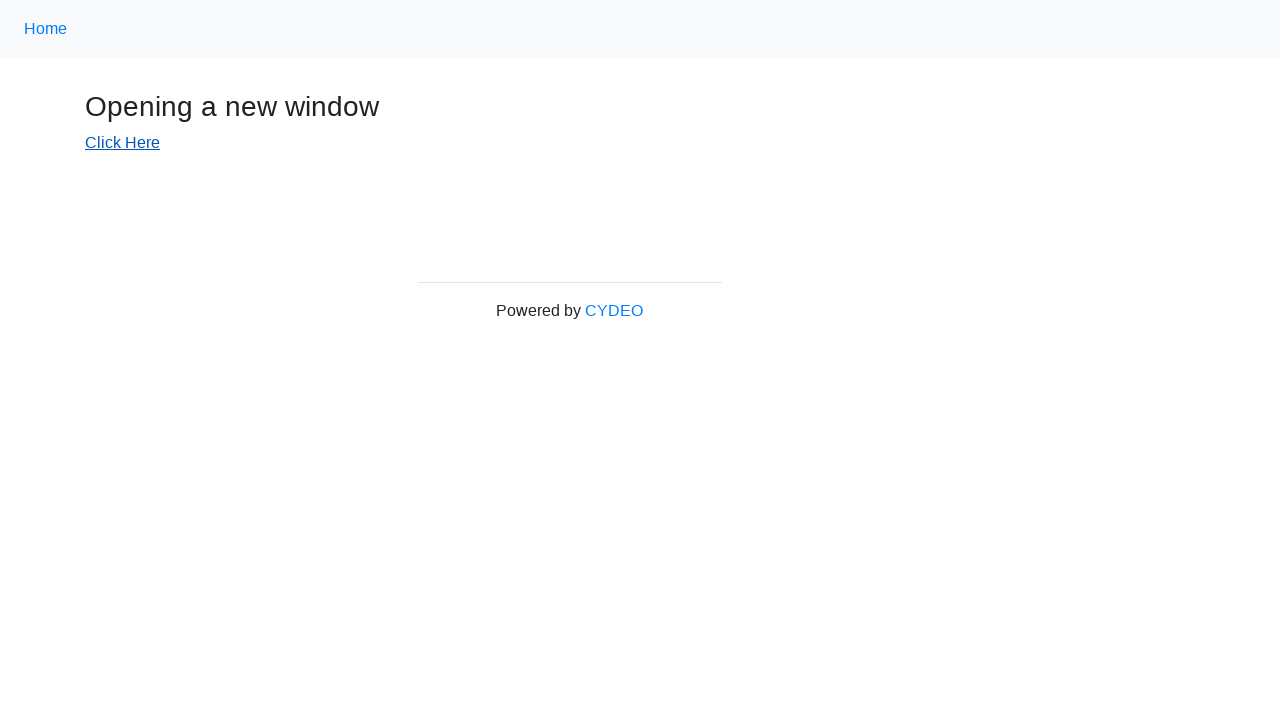

New page object captured from context
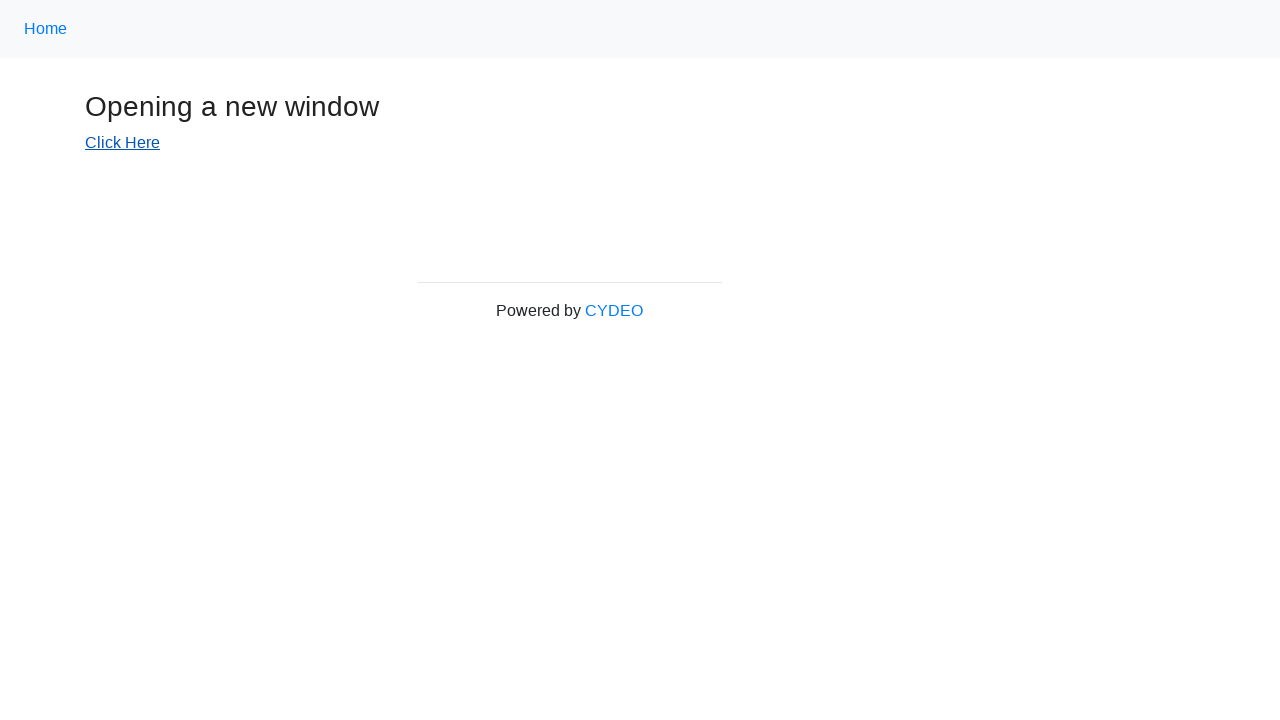

Retrieved all open pages from context
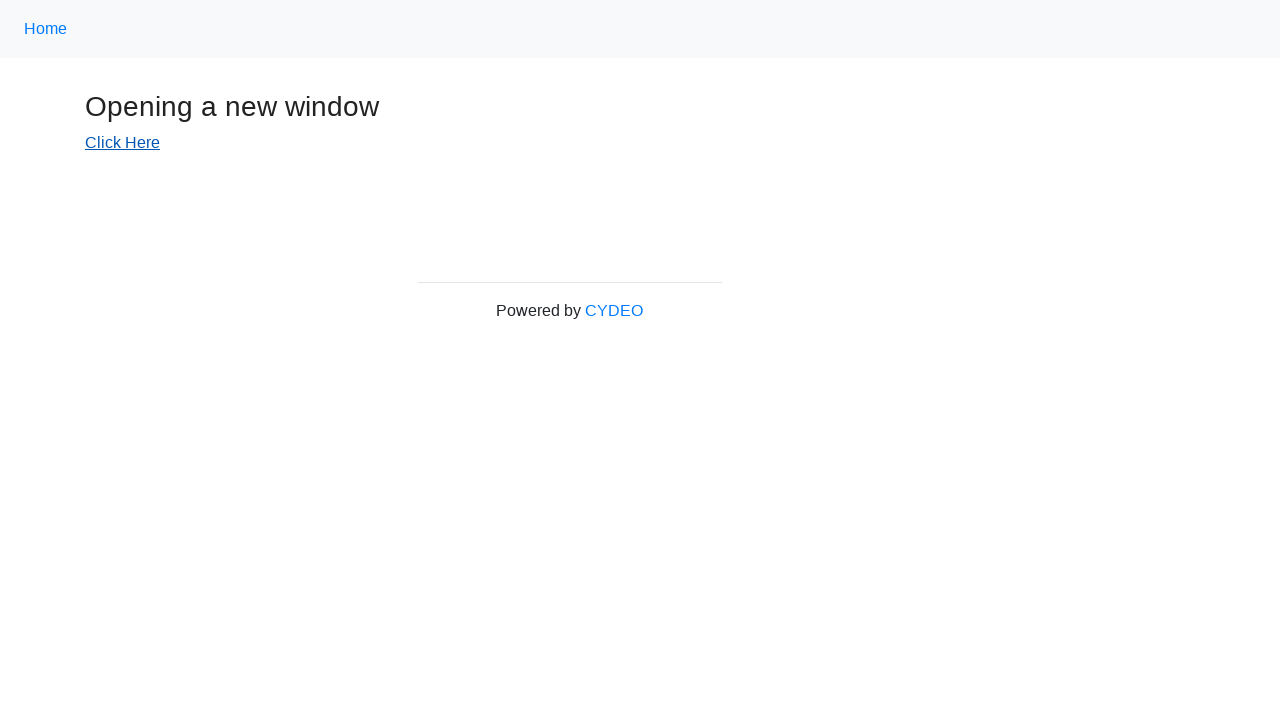

Retrieved title from page: Windows
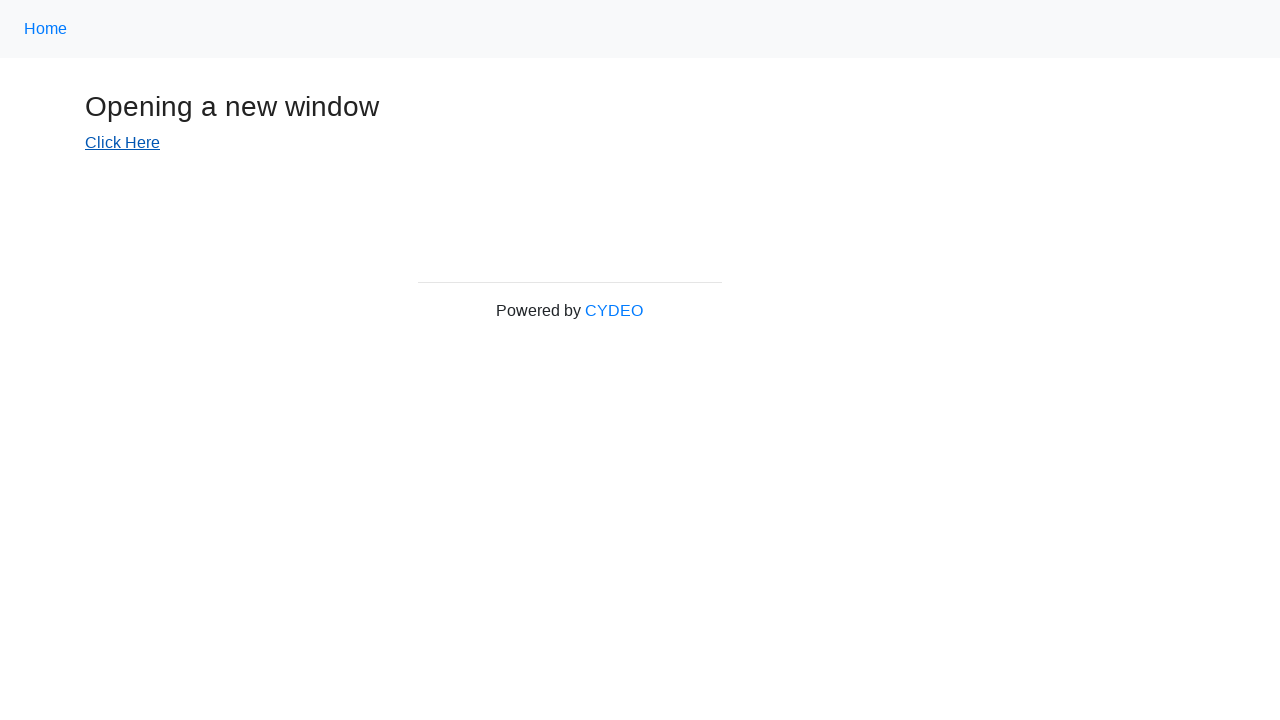

Retrieved title from page: New Window
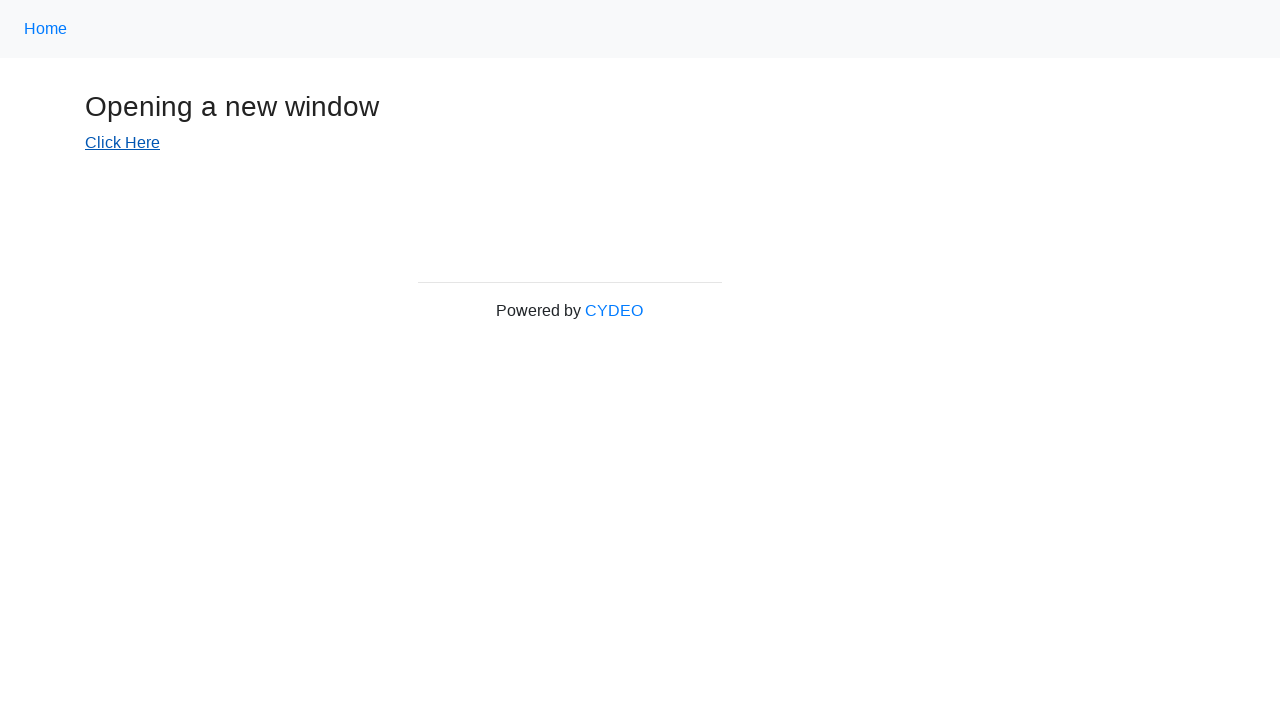

Retrieved title from page: New Window
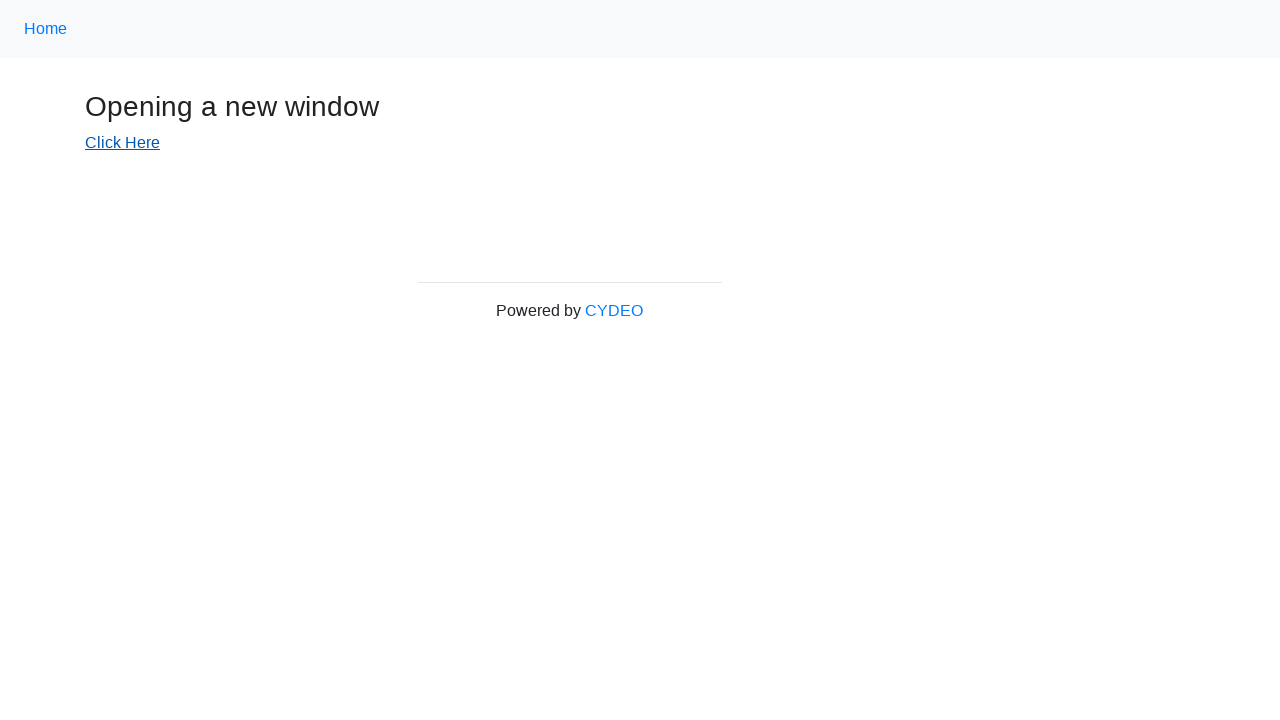

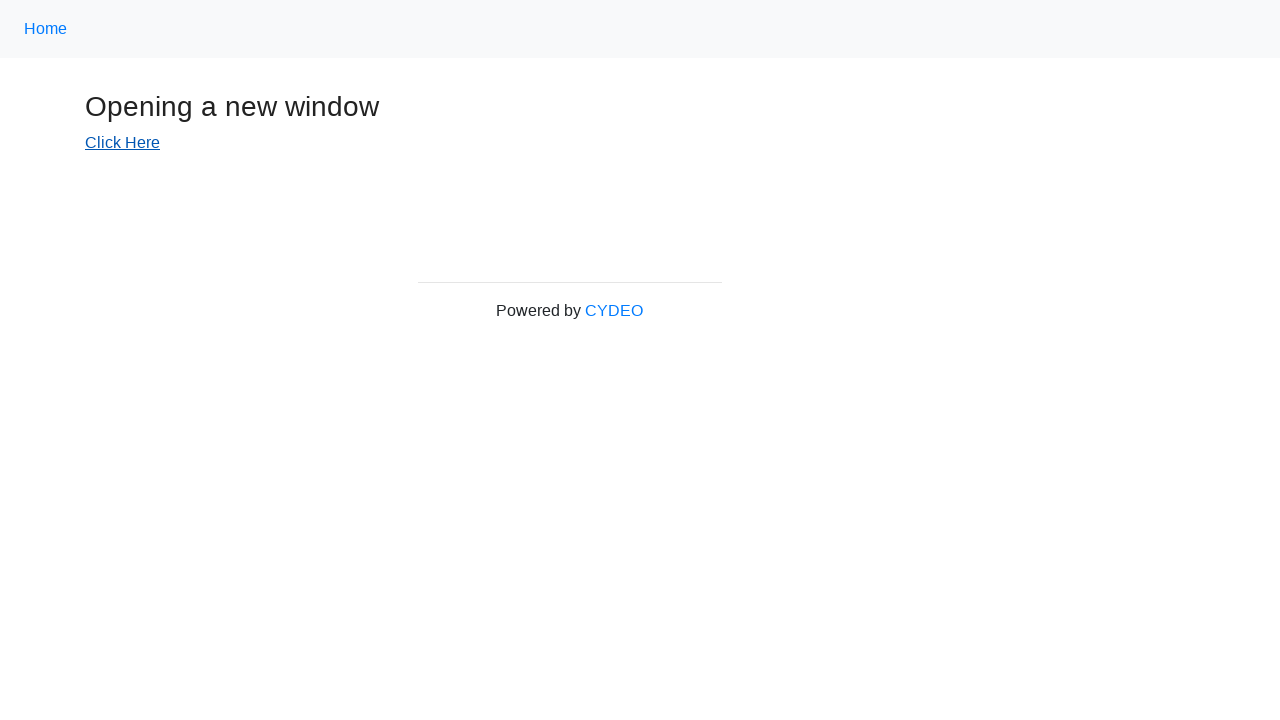